Tests a todo list application by marking items as done and adding a new item to the list

Starting URL: https://lambdatest.github.io/sample-todo-app/

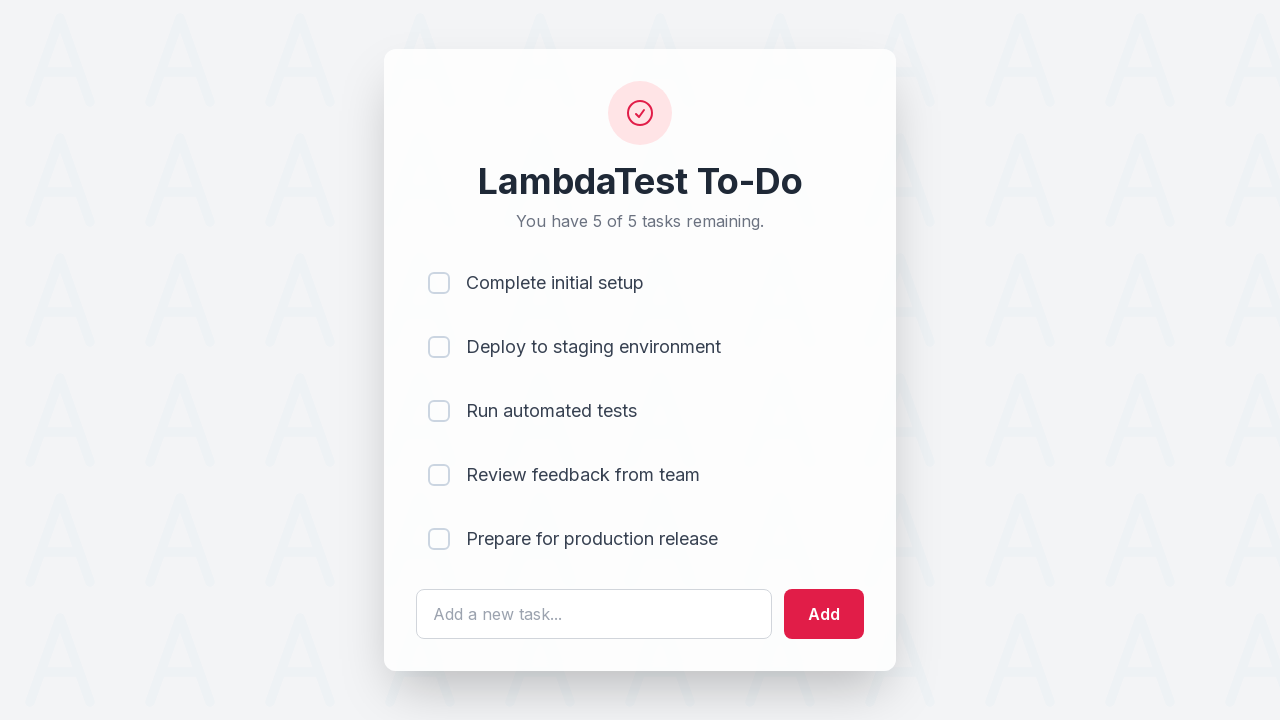

Marked first todo item as done at (439, 283) on input[name='li1']
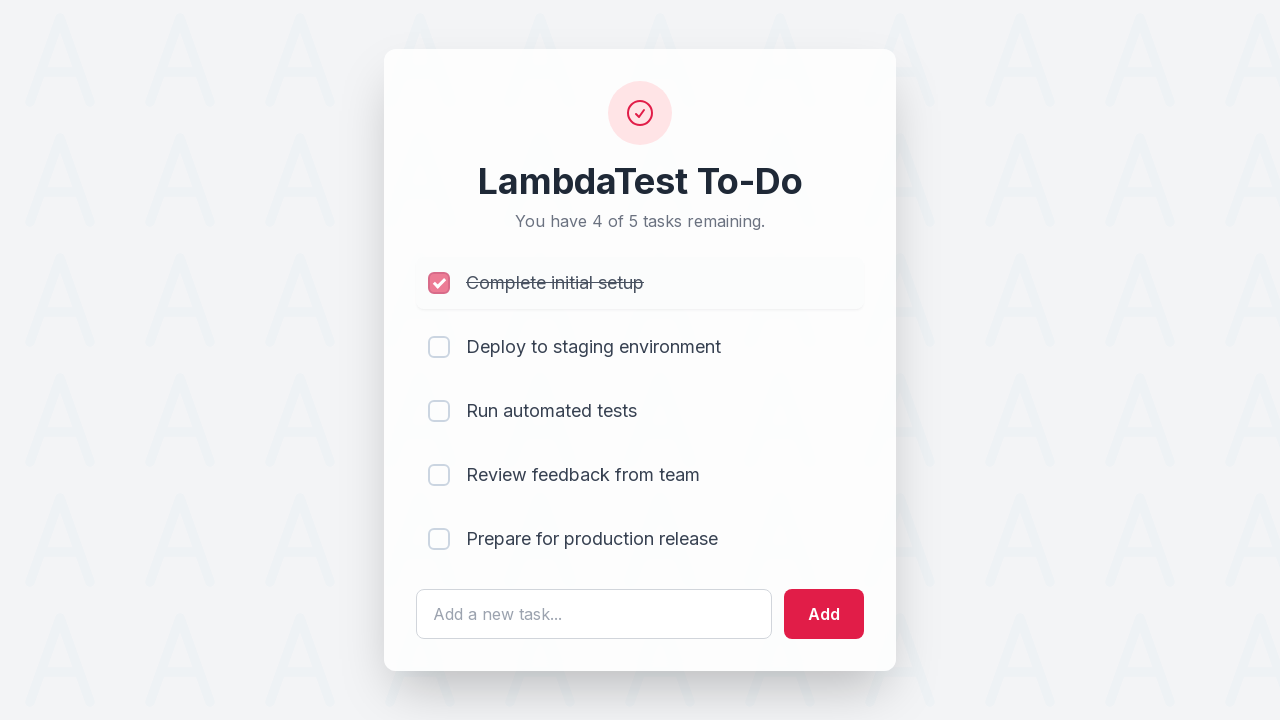

Marked second todo item as done at (439, 347) on input[name='li2']
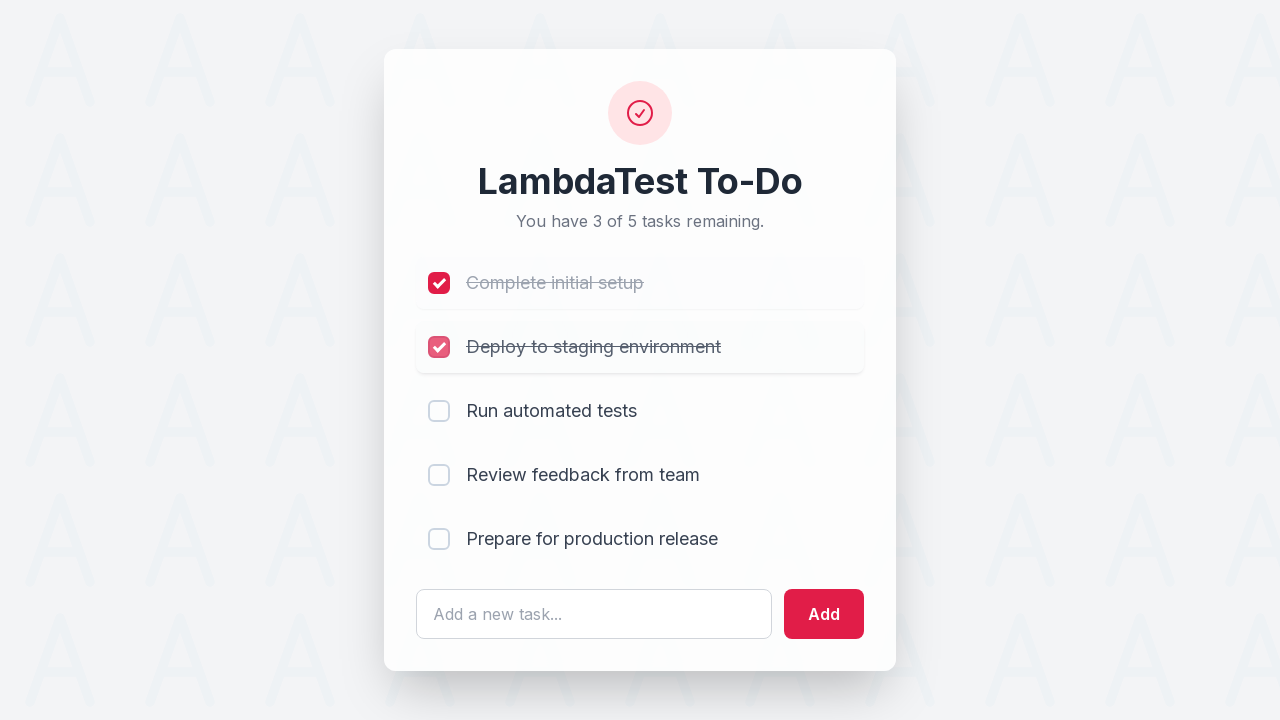

Entered new todo item text 'Yey, Let's add it to list' on #sampletodotext
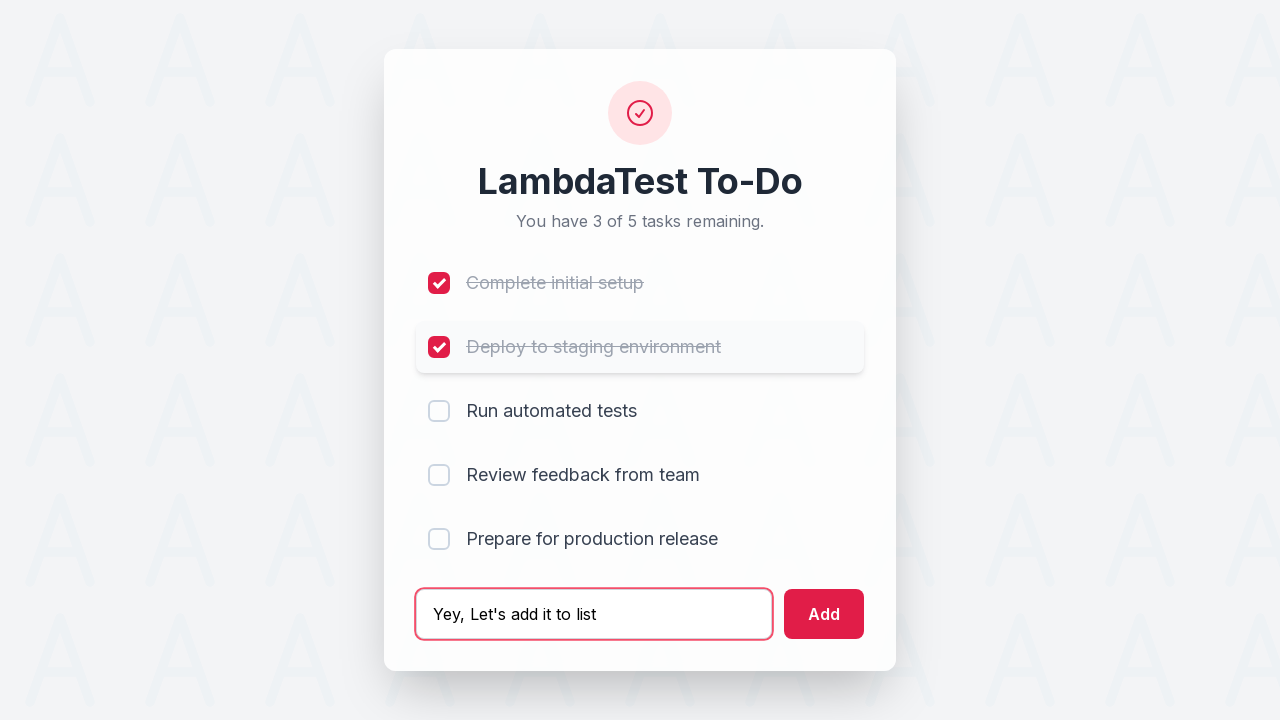

Clicked add button to add new todo item at (824, 614) on #addbutton
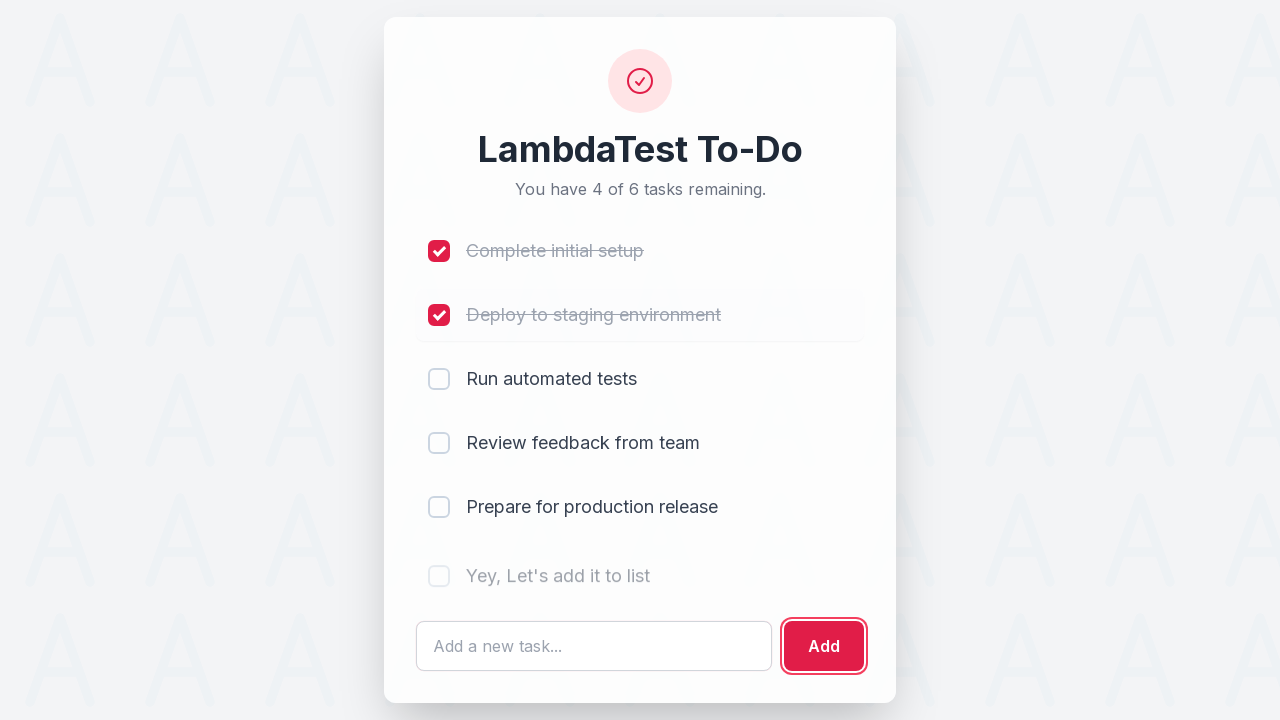

Verified new todo item was added to the list
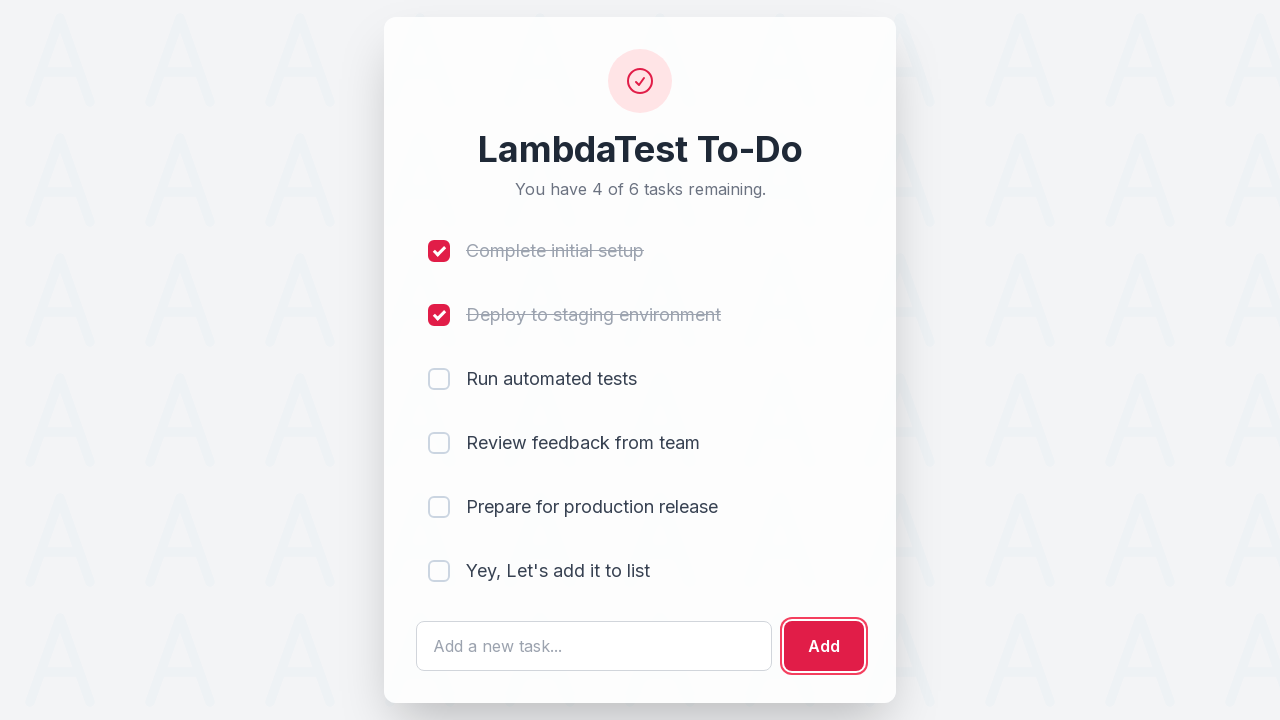

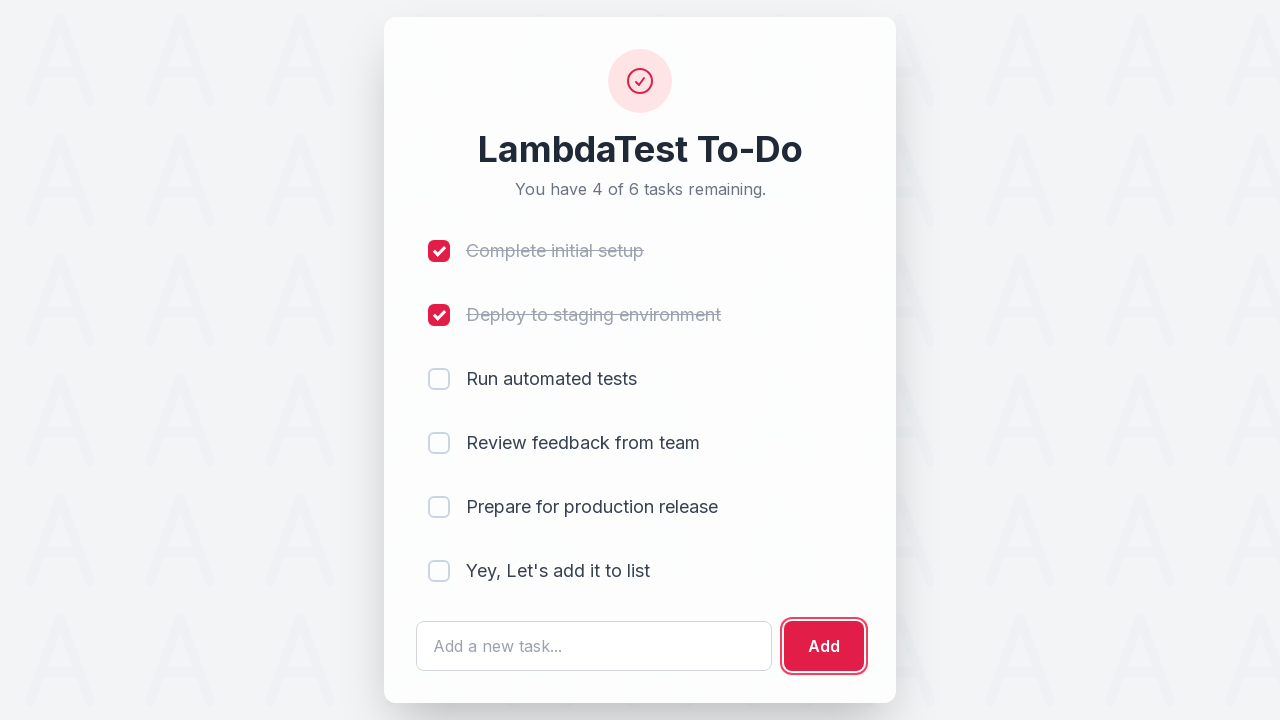